Tests drag and drop functionality by dragging element A to element B's position and verifying the result

Starting URL: https://the-internet.herokuapp.com/drag_and_drop

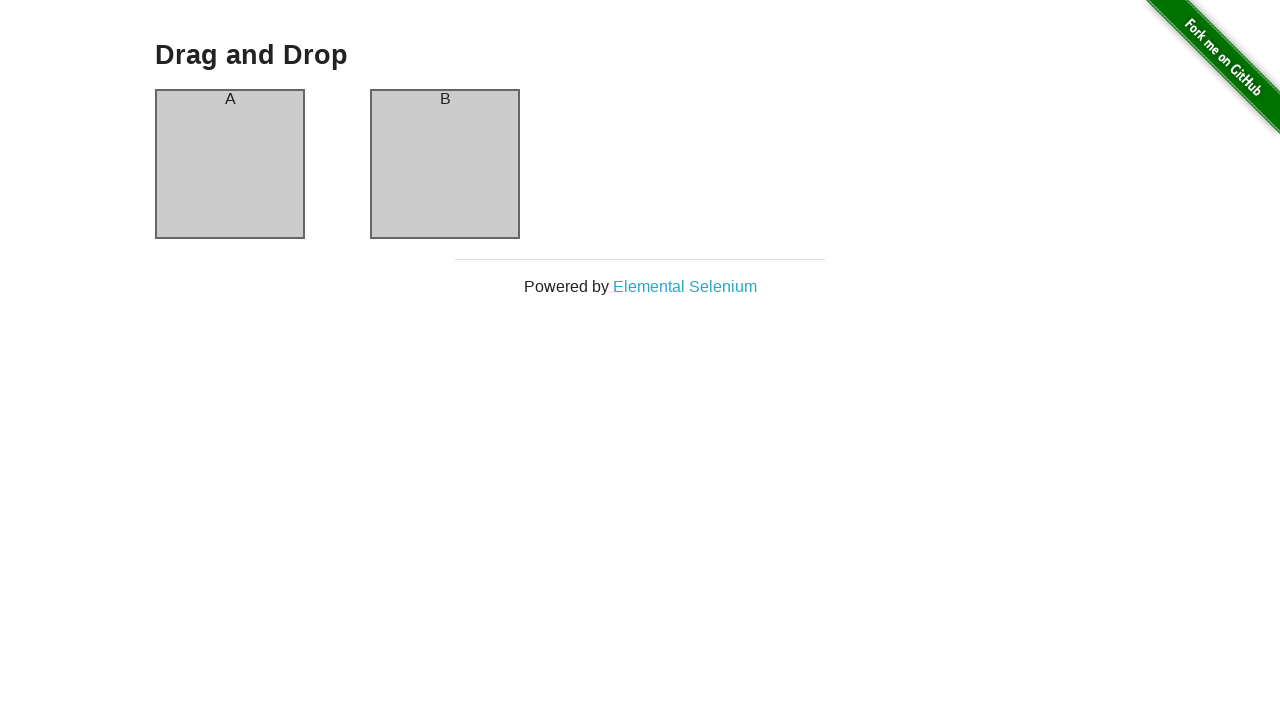

Dragged element A to element B's position at (445, 164)
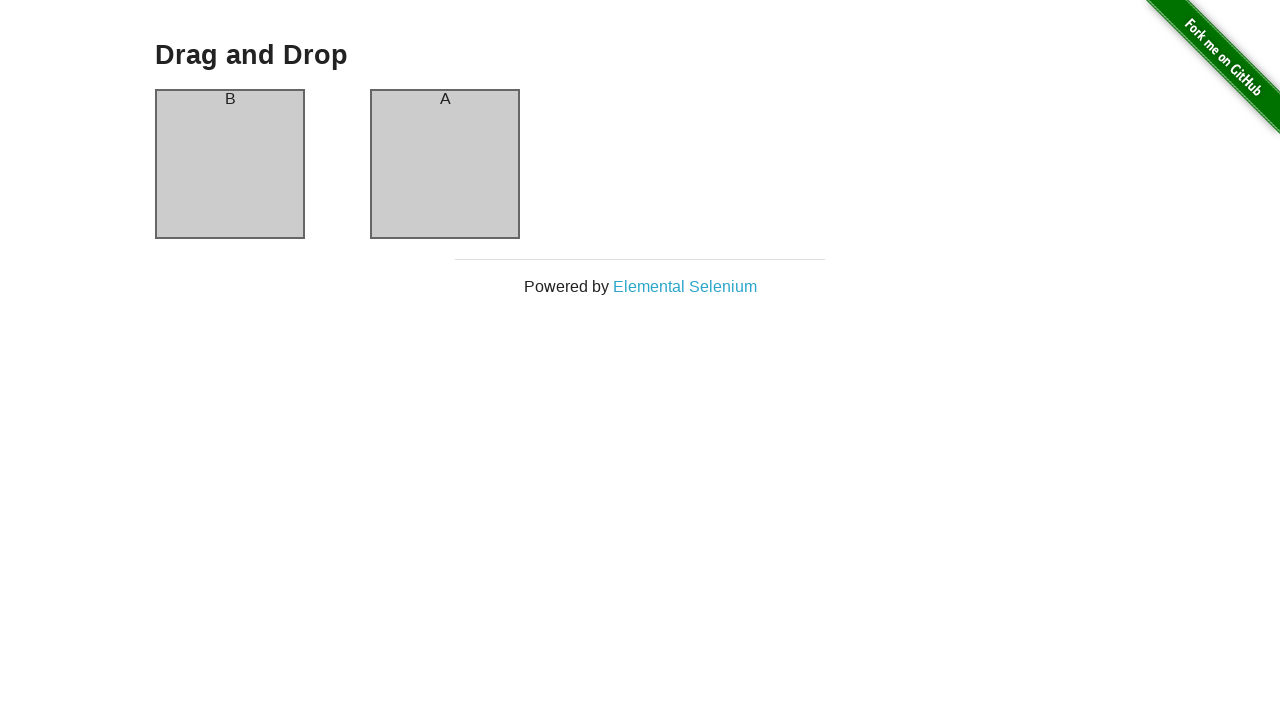

Retrieved text content from target element B
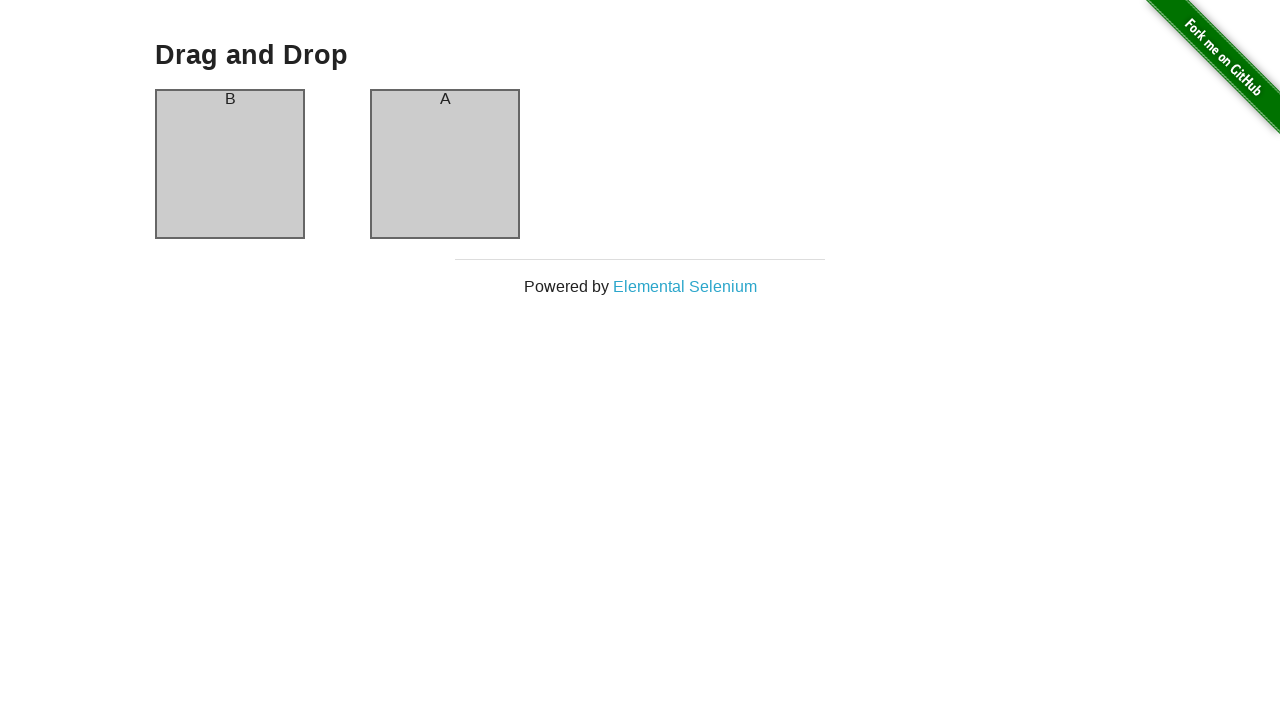

Verified drag and drop was successful - element A is now in element B
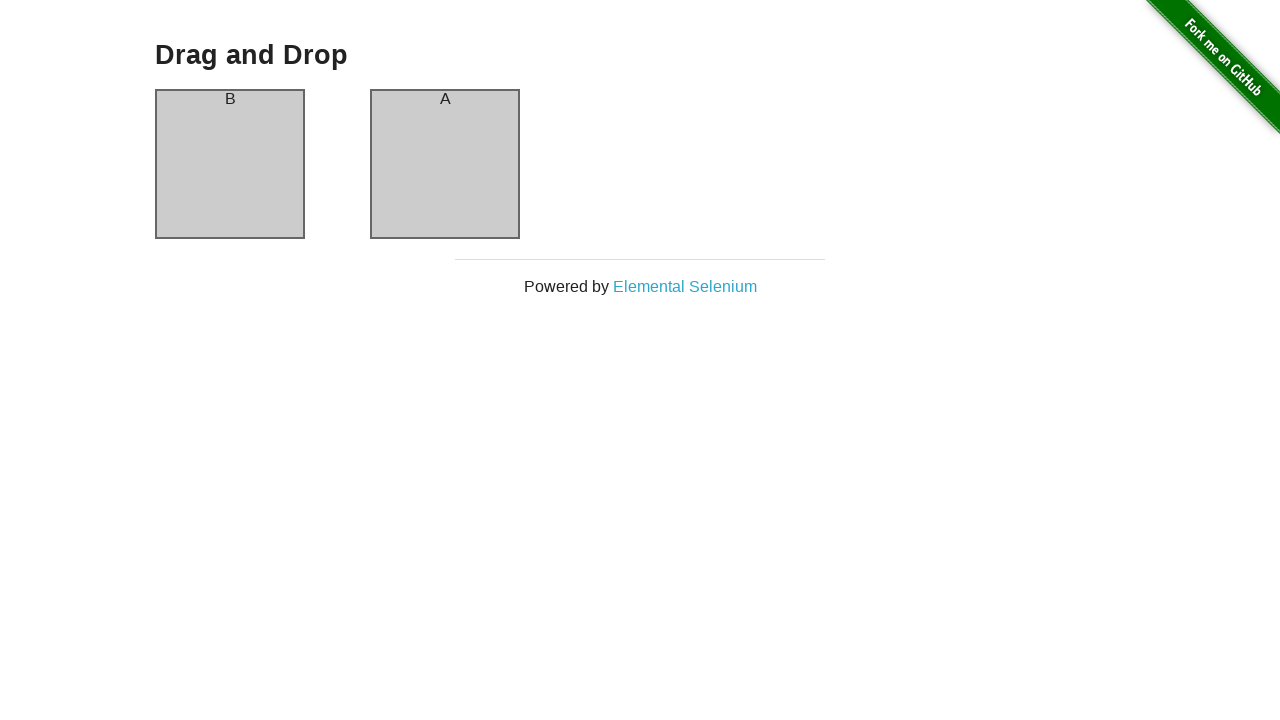

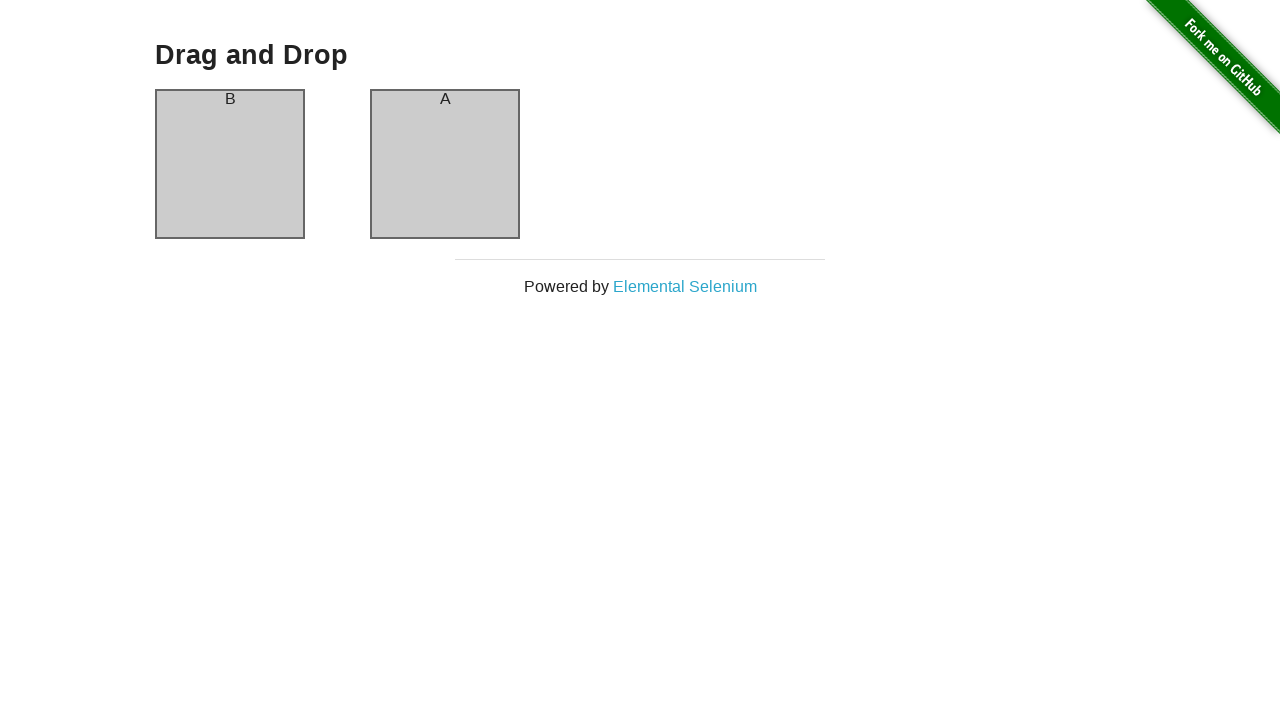